Tests selecting the current date from the jQuery UI datepicker widget

Starting URL: https://jqueryui.com/datepicker/

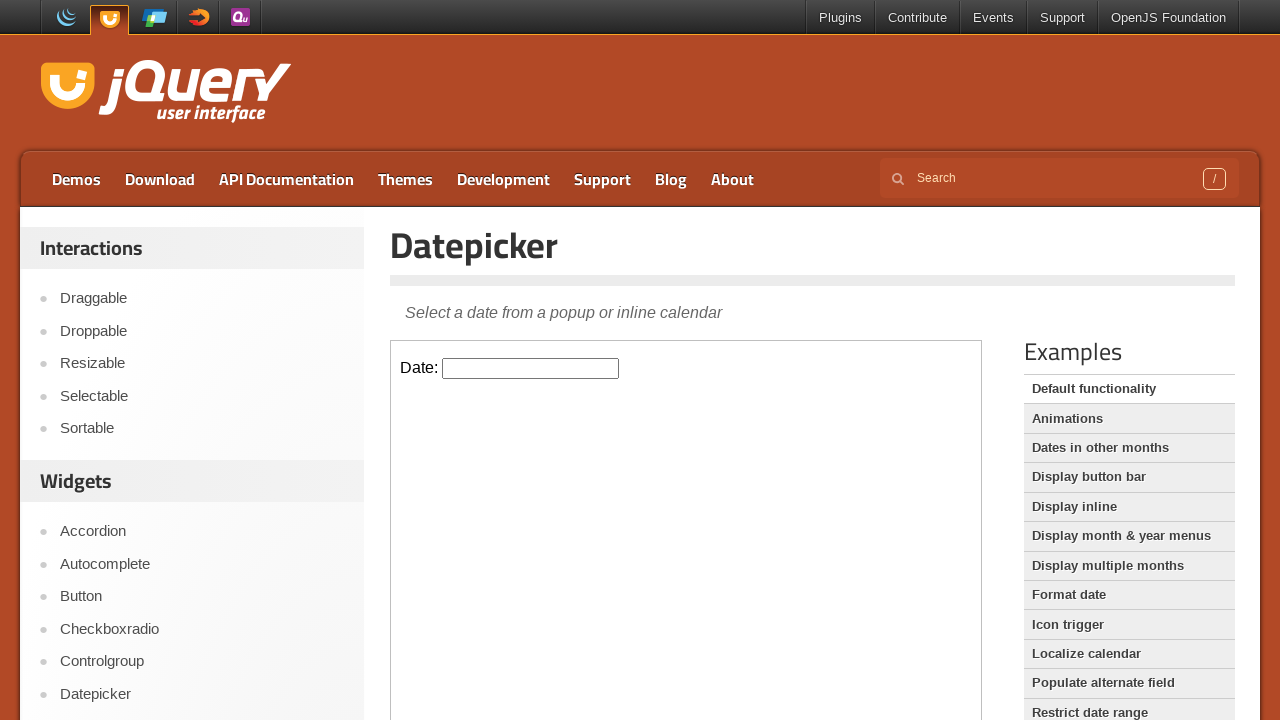

Located iframe containing the datepicker demo
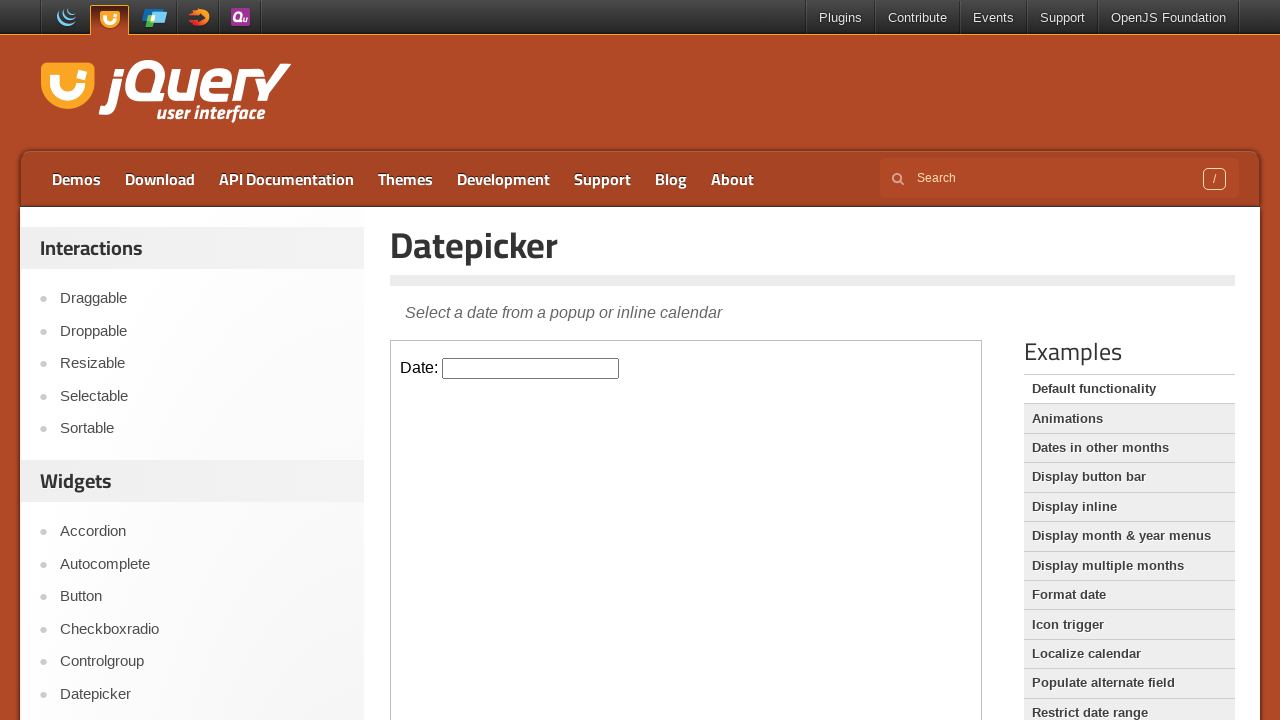

Clicked datepicker input field to open calendar widget at (531, 368) on iframe.demo-frame >> internal:control=enter-frame >> #datepicker
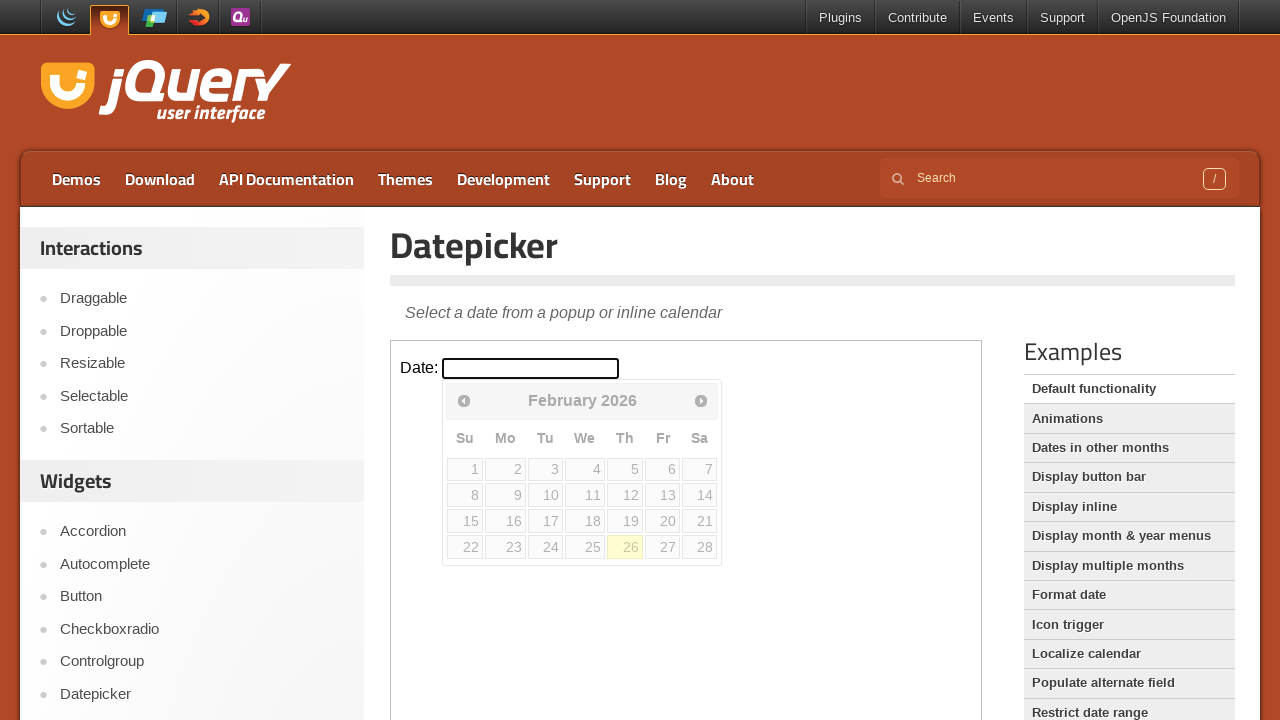

Selected the current date (14th) from the calendar at (700, 495) on iframe.demo-frame >> internal:control=enter-frame >> (//td/a[@aria-current='fals
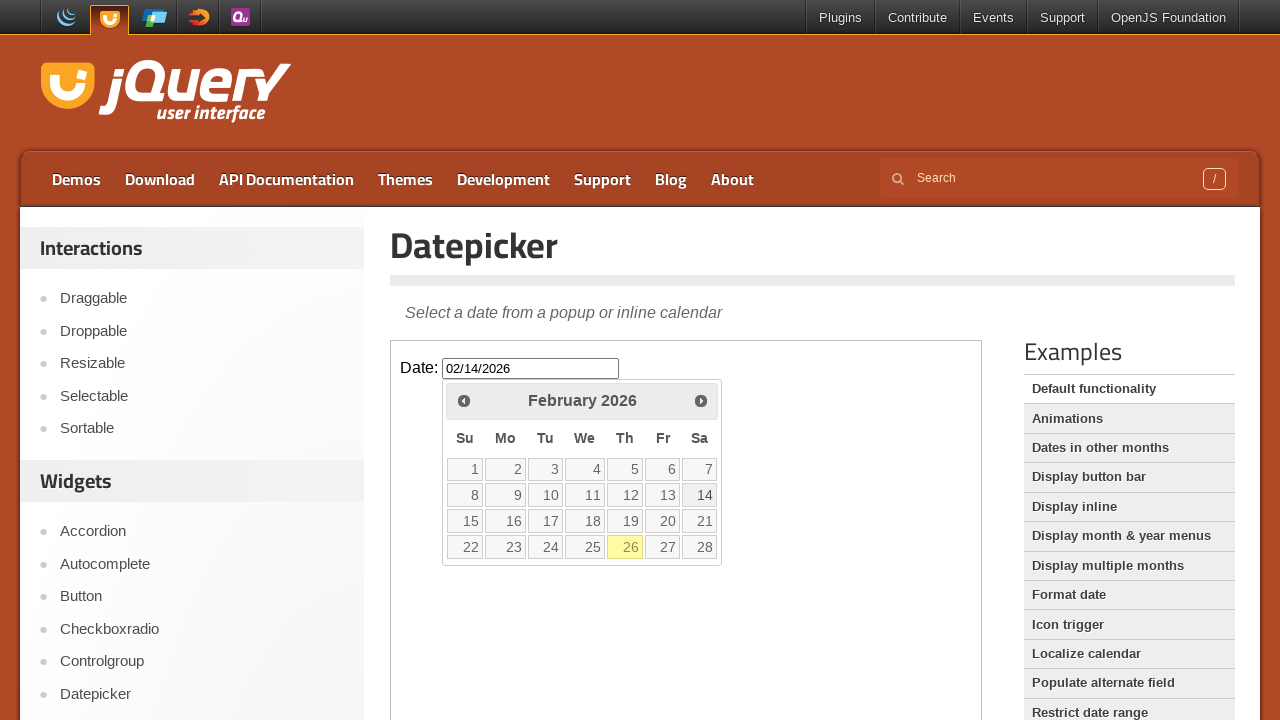

Retrieved selected date value: 02/14/2026
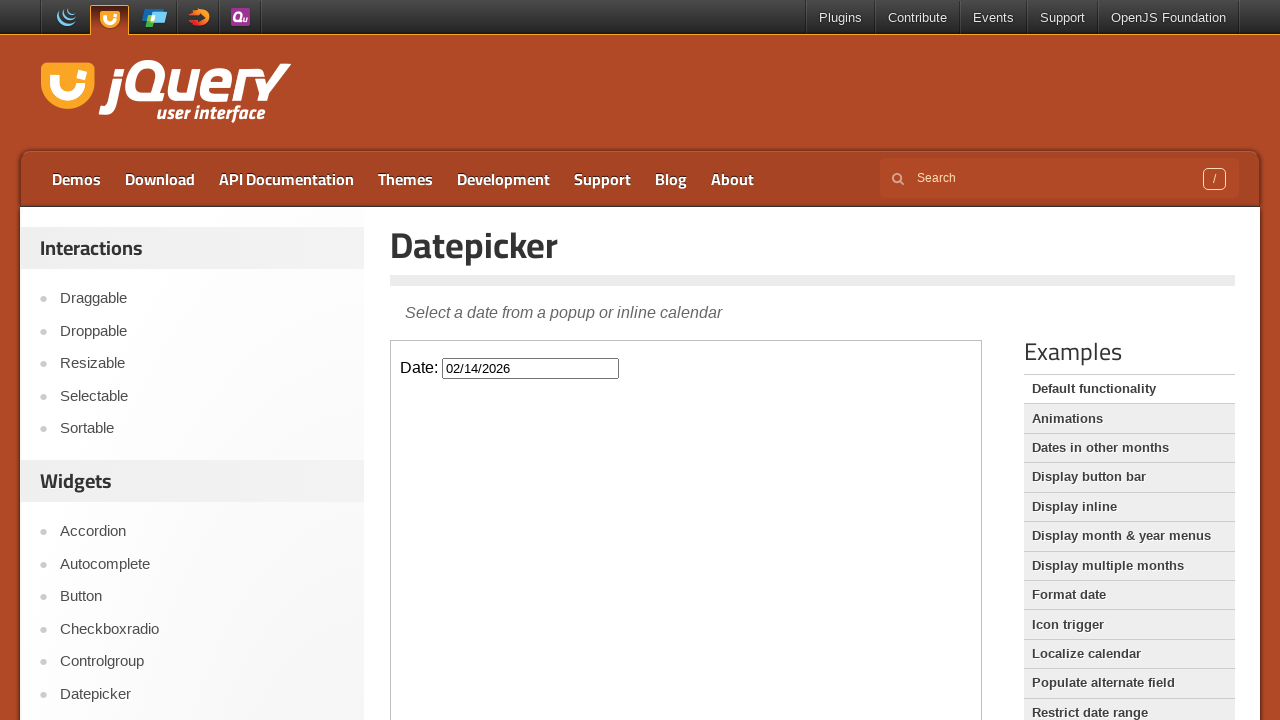

Printed selected date: 02/14/2026
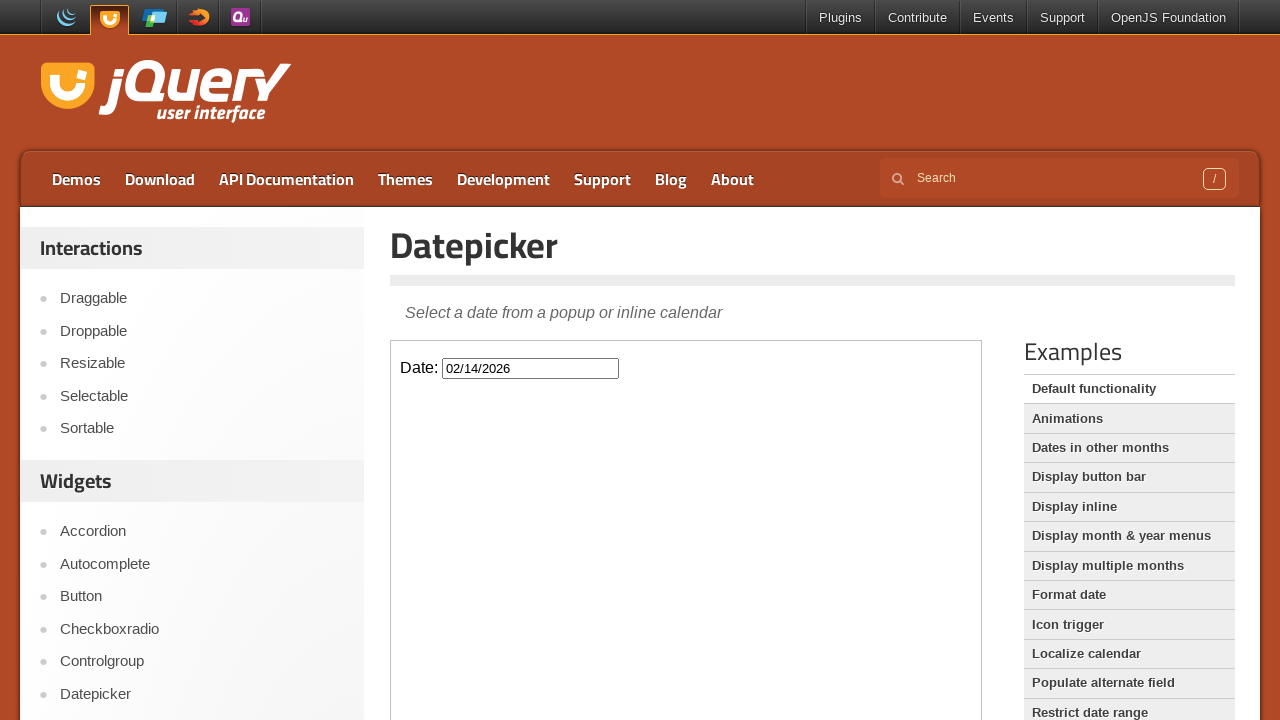

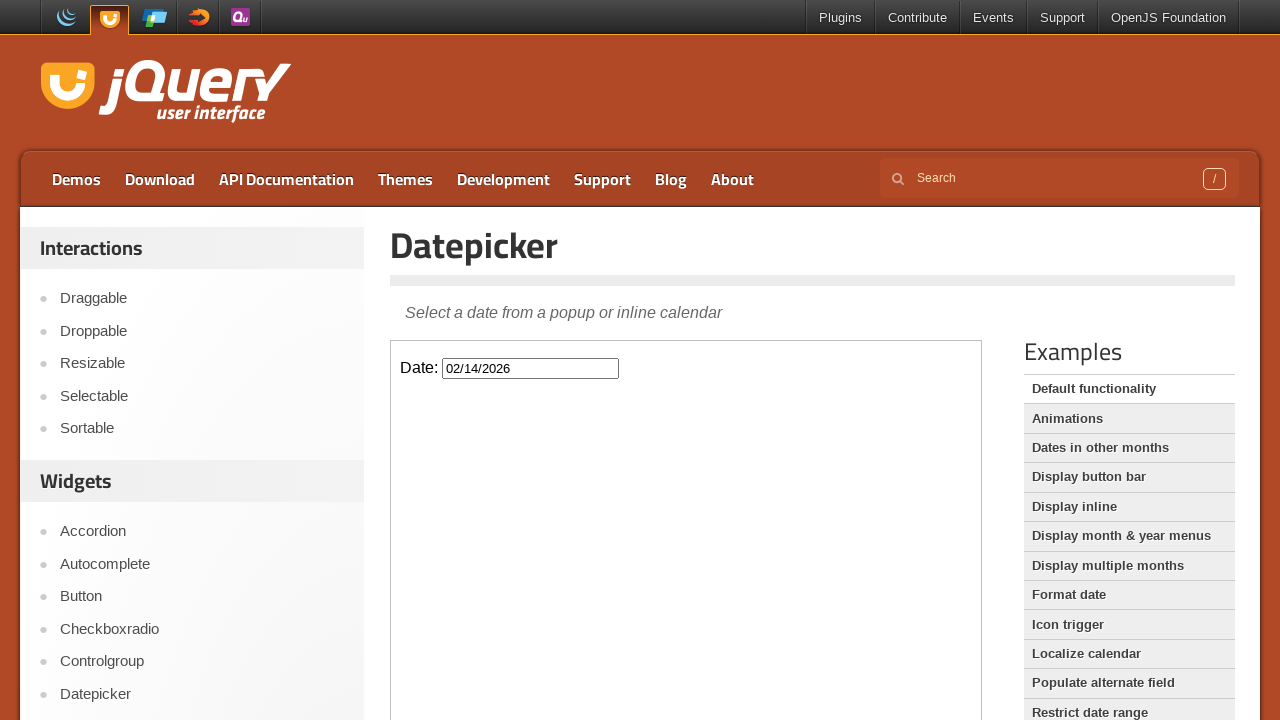